Tests checkbox selection for hobbies on a registration form by selecting Cricket and Movies

Starting URL: https://demo.automationtesting.in/Register.html

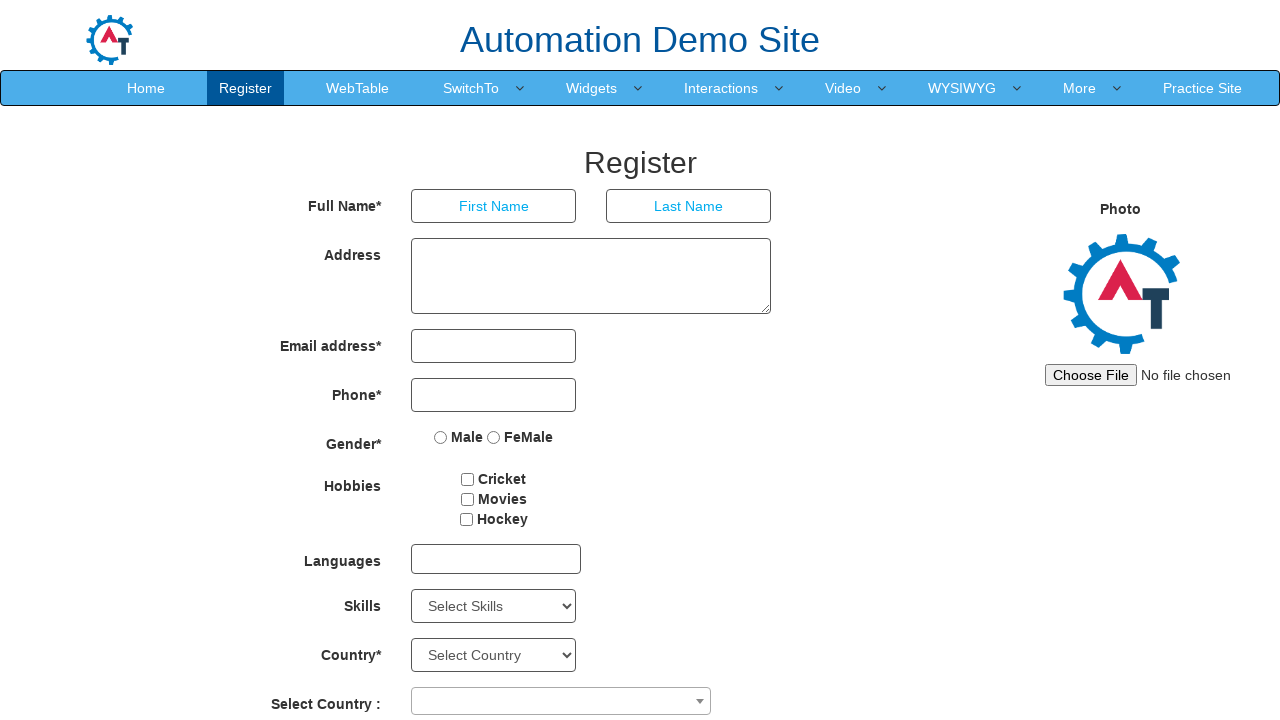

Selected Cricket checkbox at (468, 479) on input[type='checkbox'][value='Cricket']
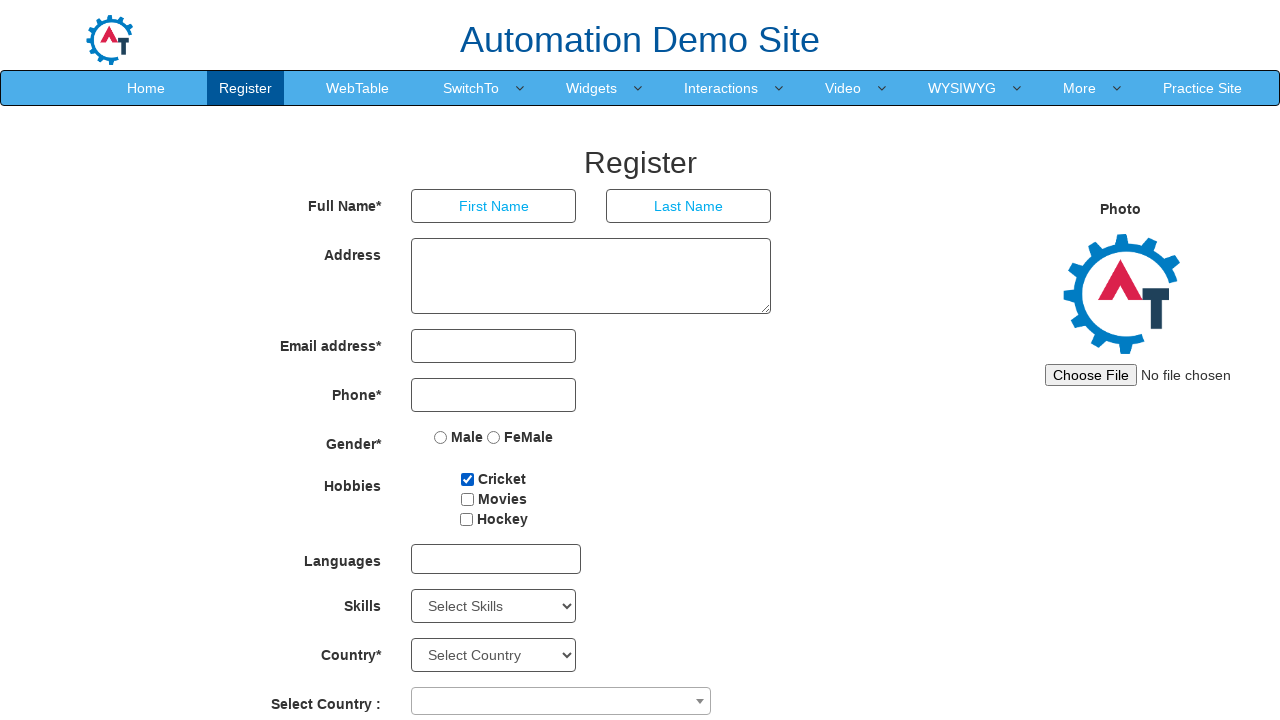

Selected Movies checkbox at (467, 499) on input[type='checkbox'][value='Movies']
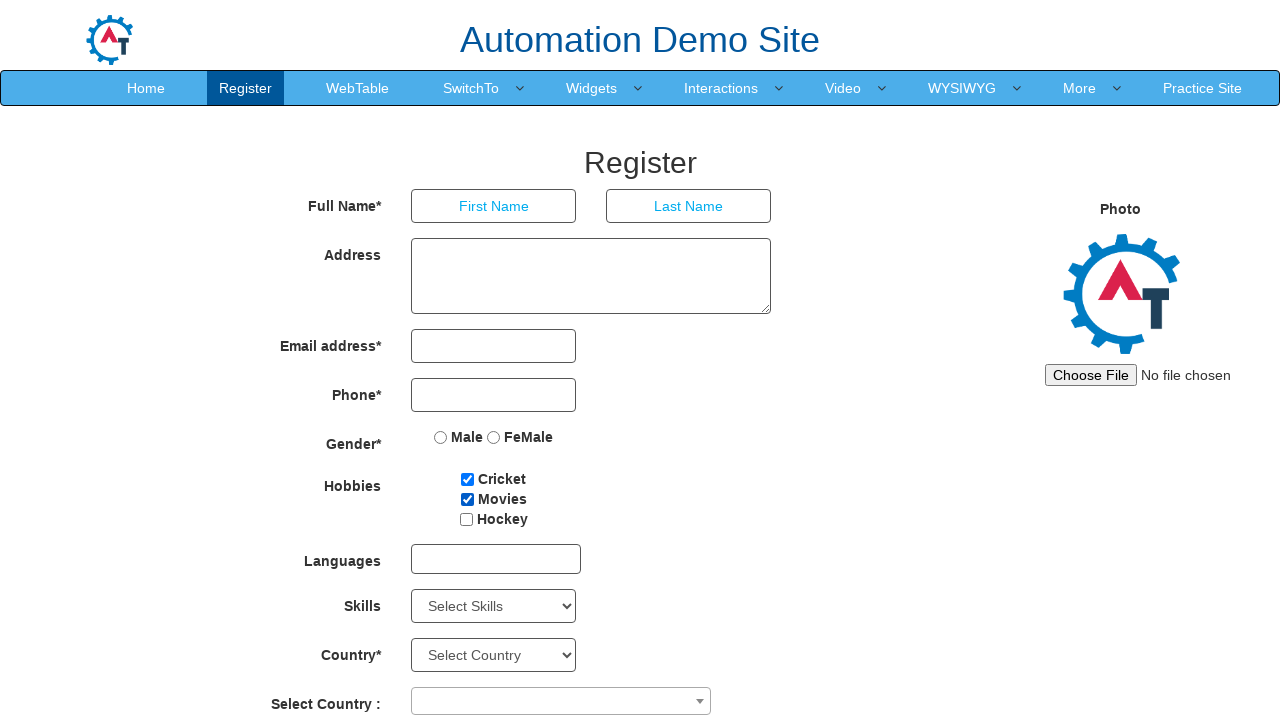

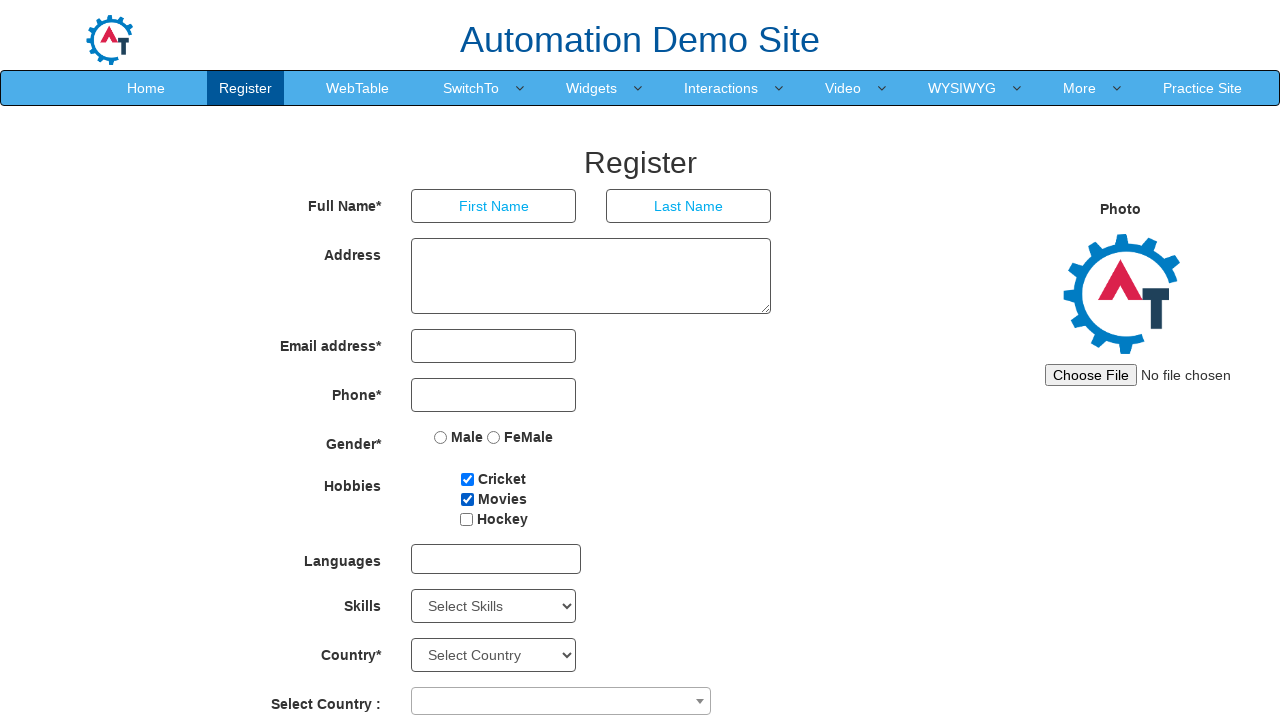